Navigates to a Java tutorial page on TutorialsPoint and highlights the main heading element using JavaScript by adding a yellow background and red border.

Starting URL: https://www.tutorialspoint.com/java/java_basic_syntax.htm

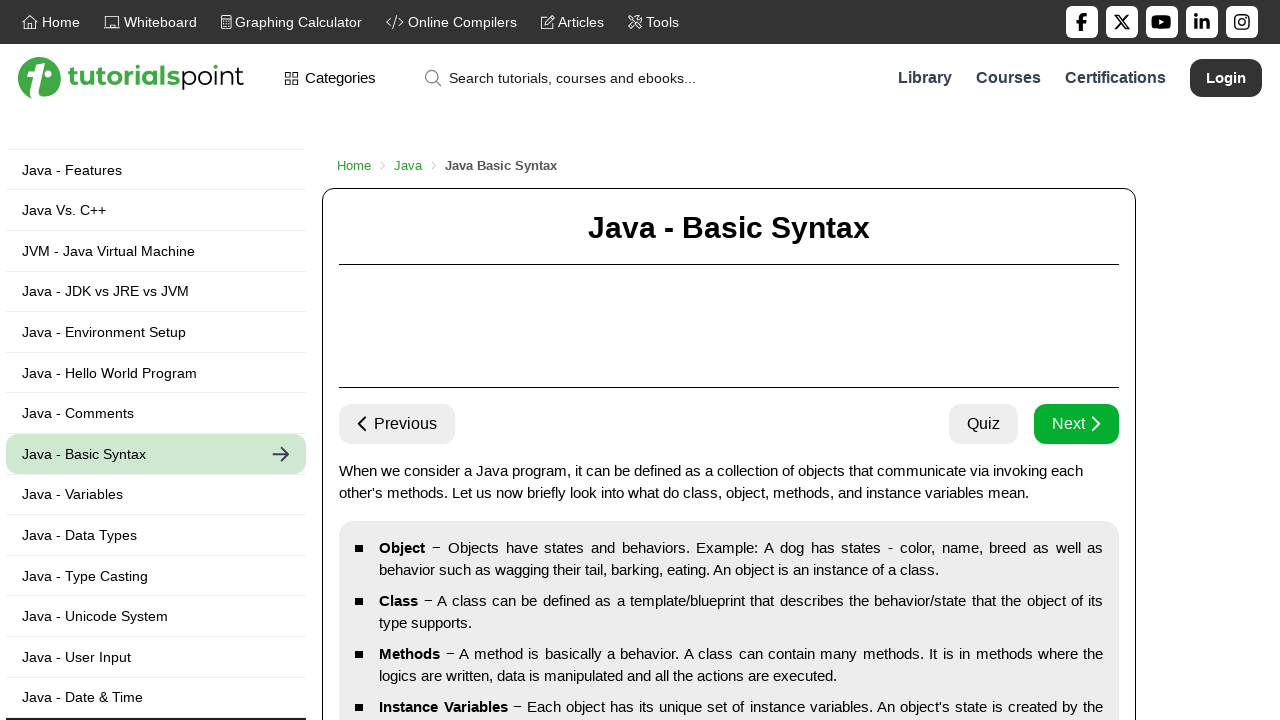

Navigated to Java basic syntax tutorial page on TutorialsPoint
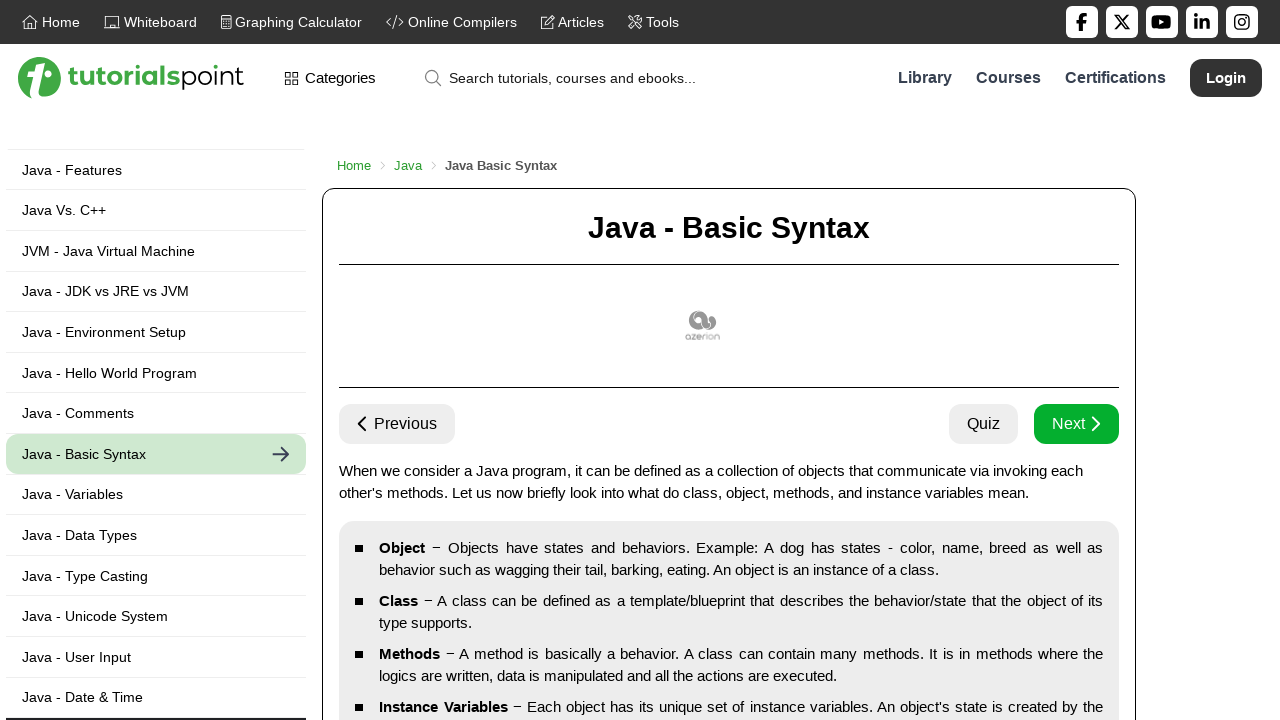

Main heading element became visible
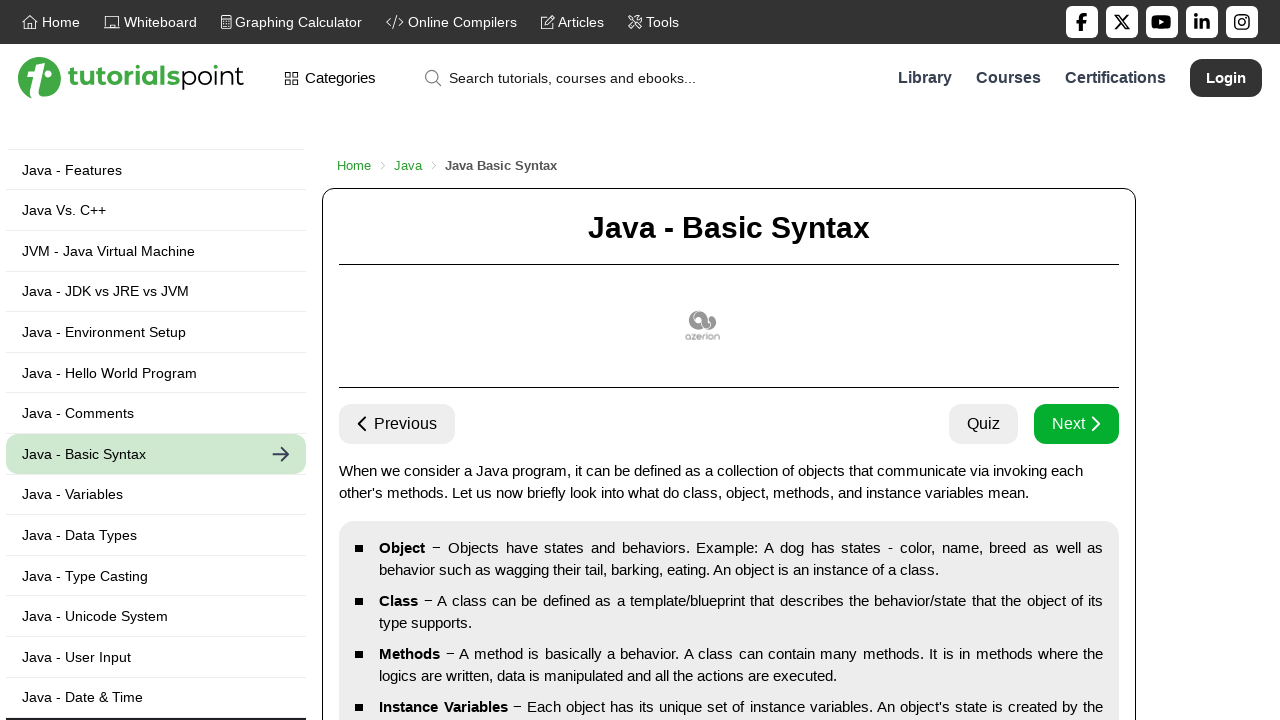

Applied yellow background and red border styling to main heading using JavaScript
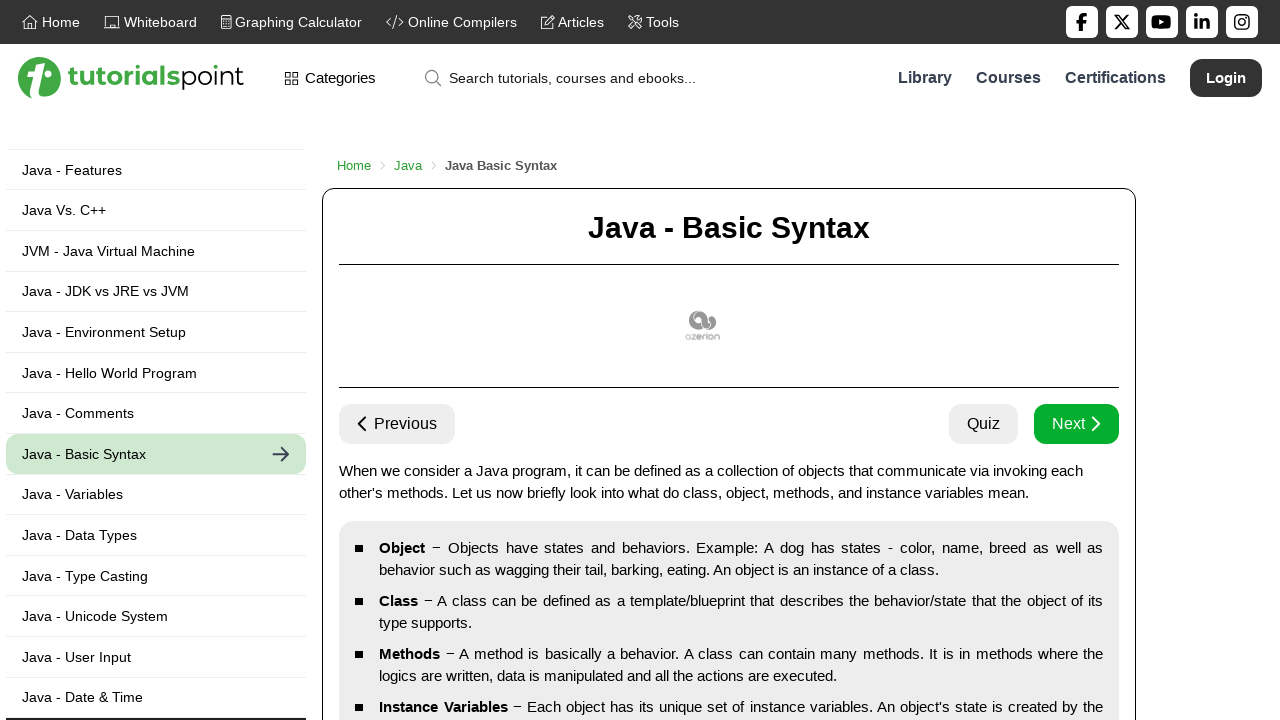

Waited 500ms for highlight styling to be fully rendered
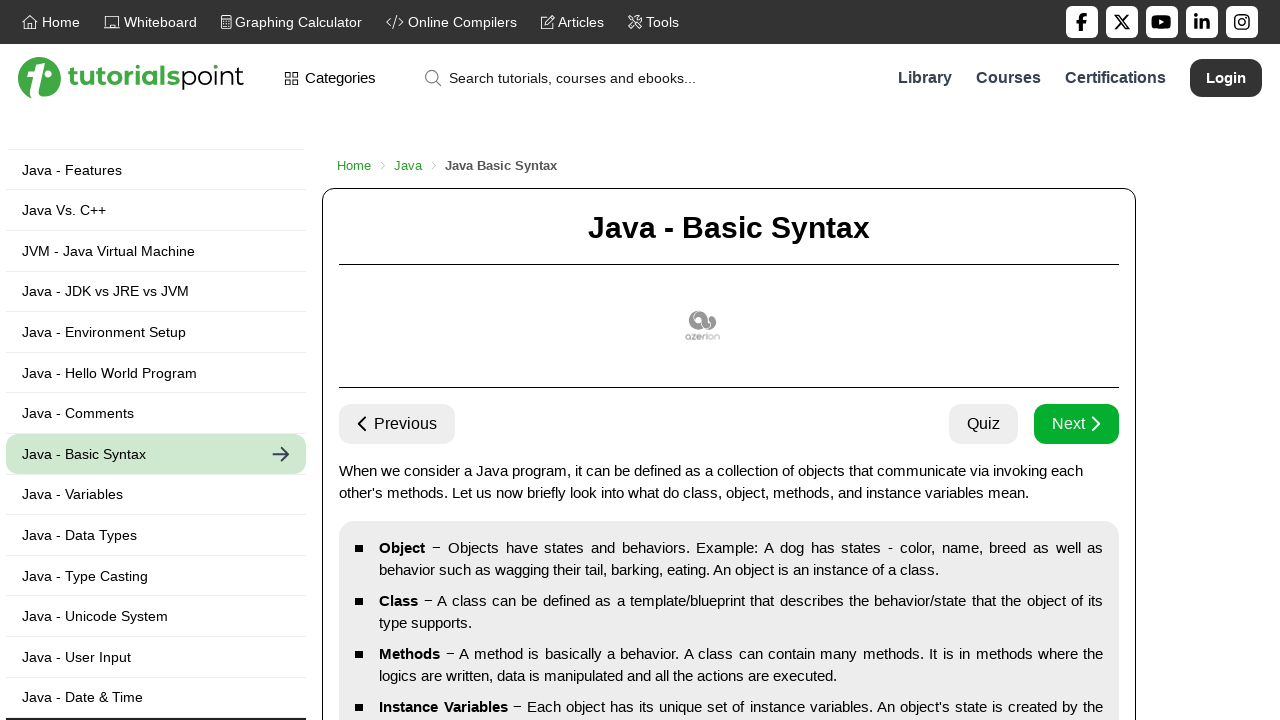

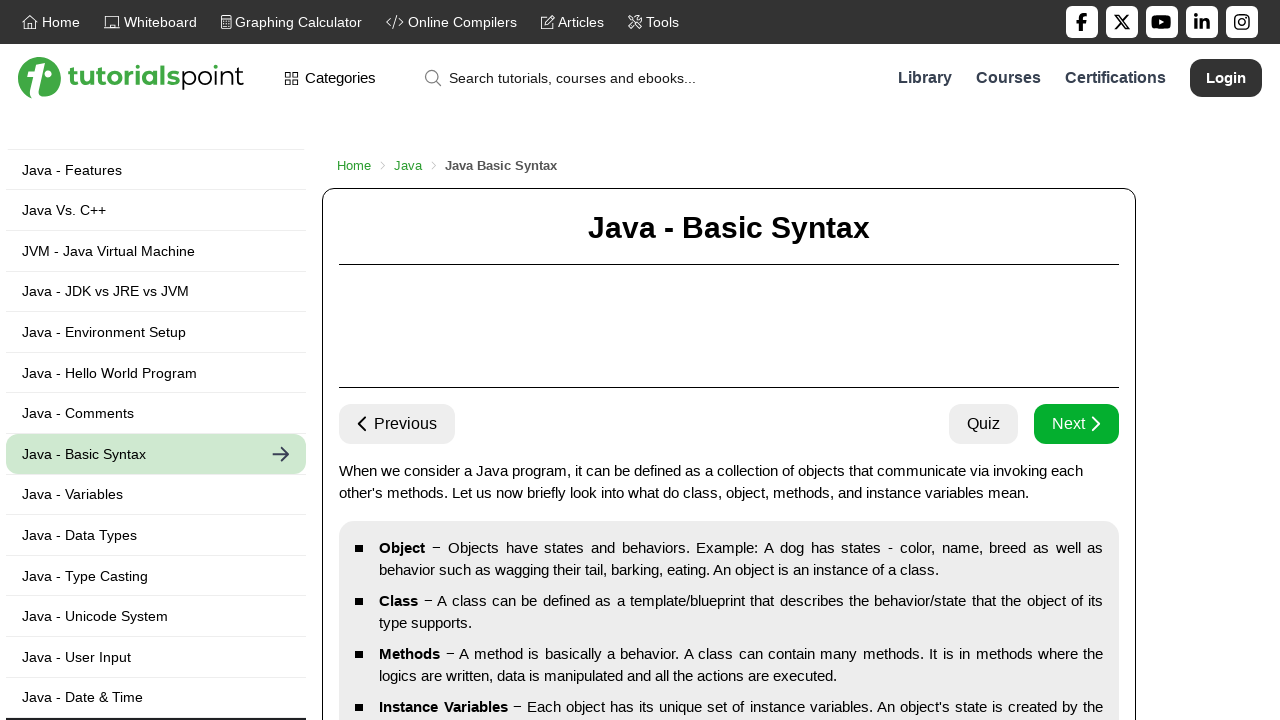